Tests drag and drop functionality by verifying elements are in their initial containers, dragging element A to container B, verifying the swap, then dragging back and verifying elements return to original positions.

Starting URL: https://the-internet.herokuapp.com/drag_and_drop

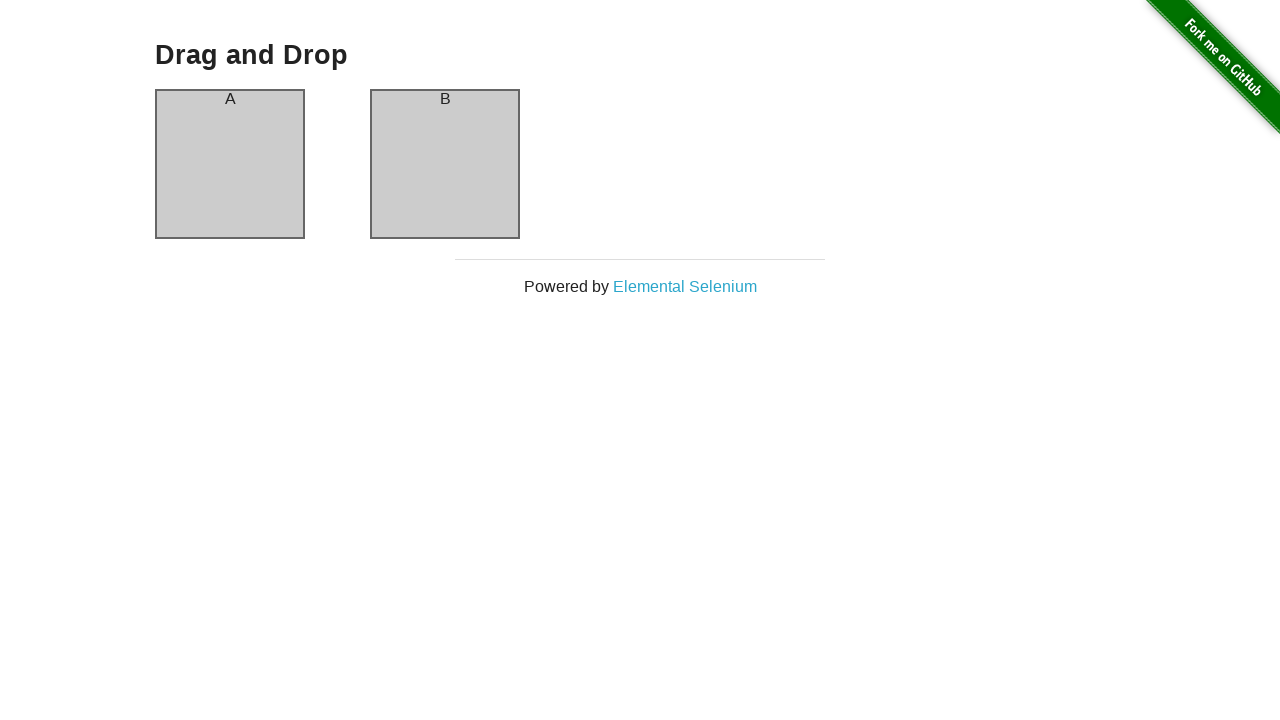

Waited for drag and drop page header to load
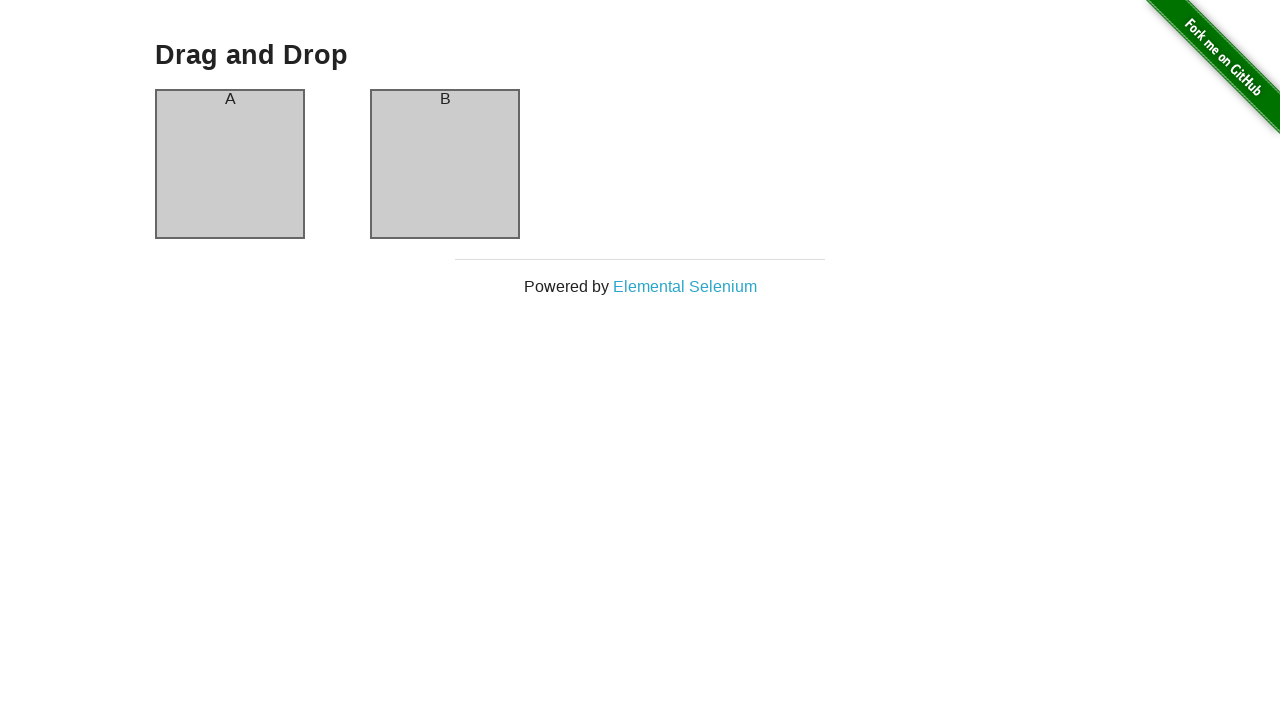

Verified element A is in container A (initial state)
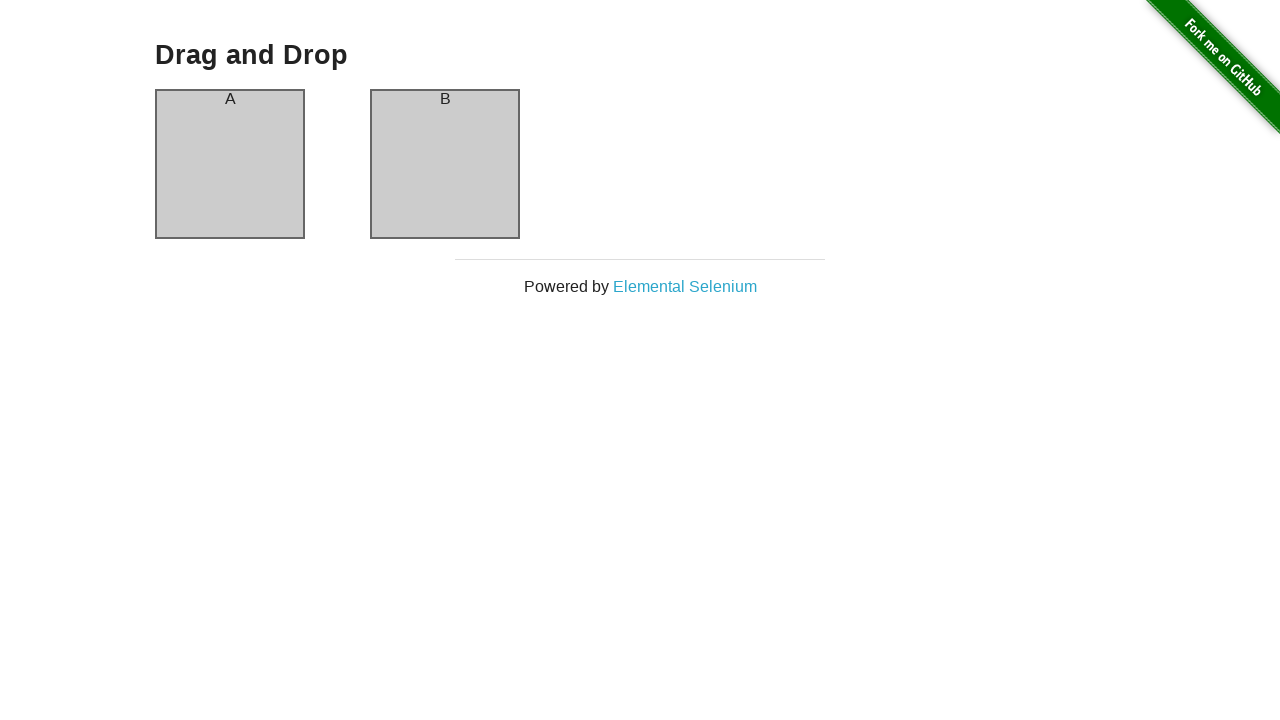

Verified element B is in container B (initial state)
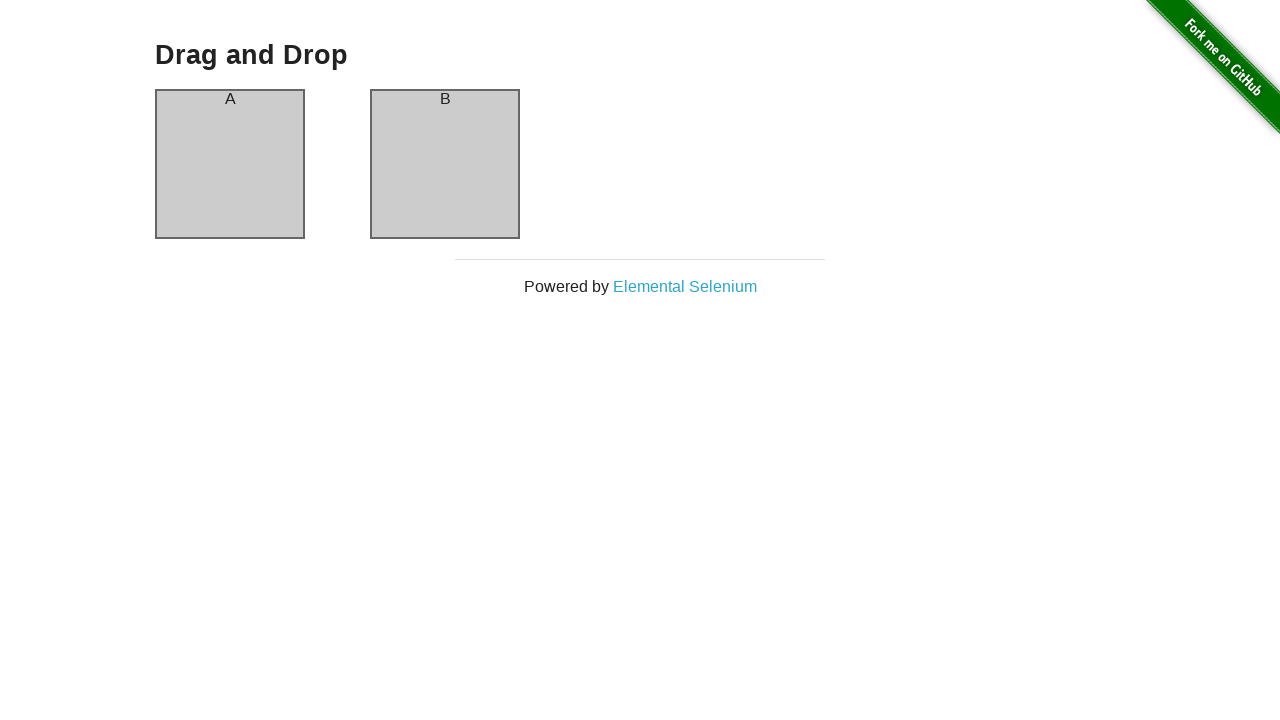

Executed JavaScript to drag element A from container A to container B
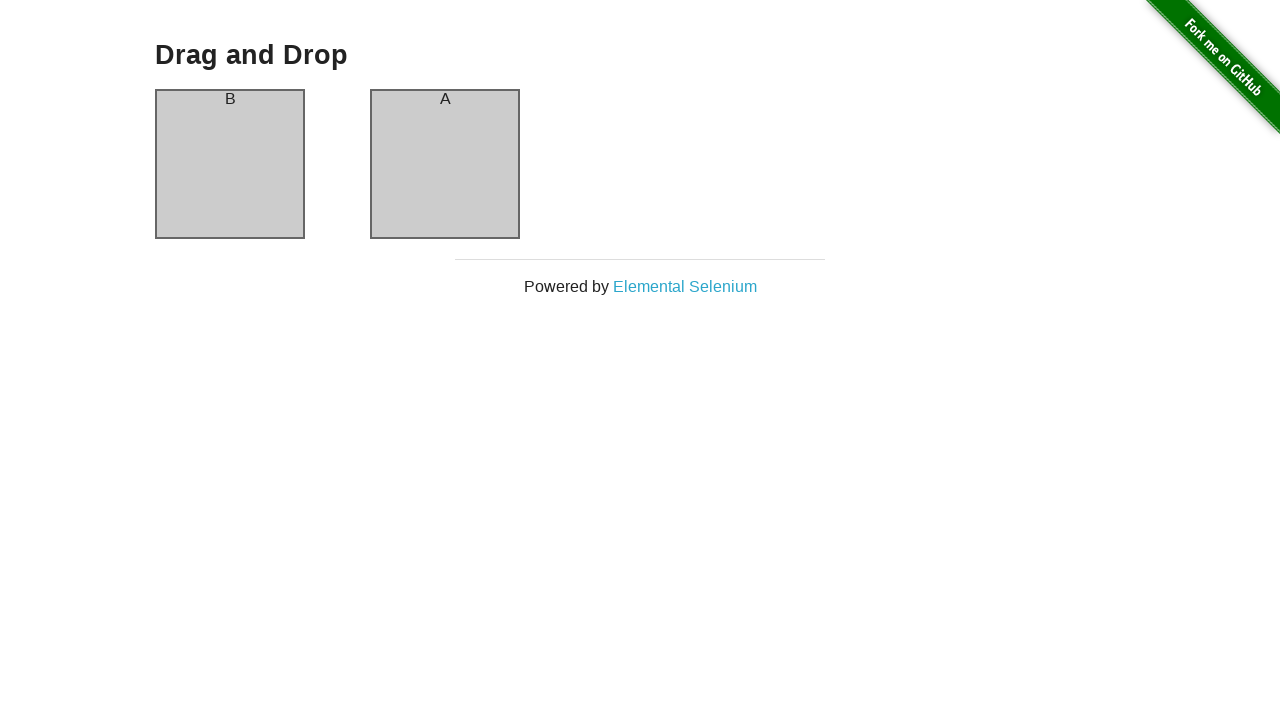

Waited 500ms for DOM to update after drag operation
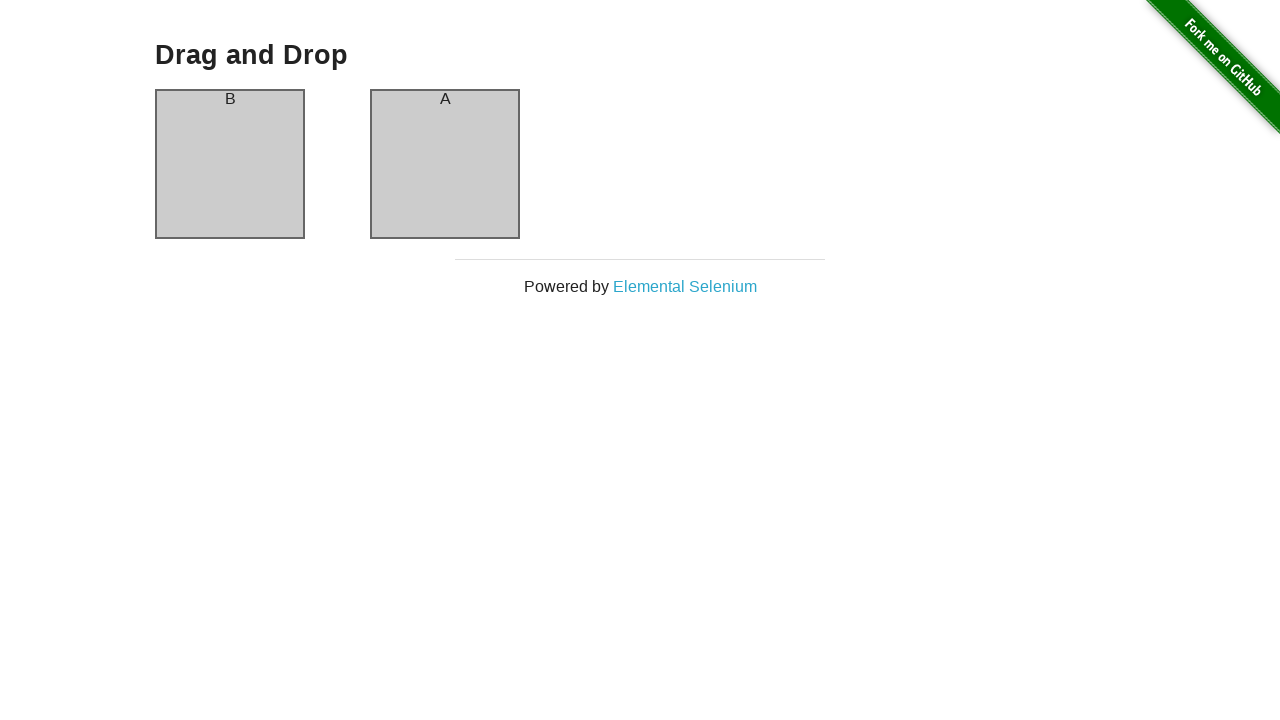

Verified element B is now in container A after drag
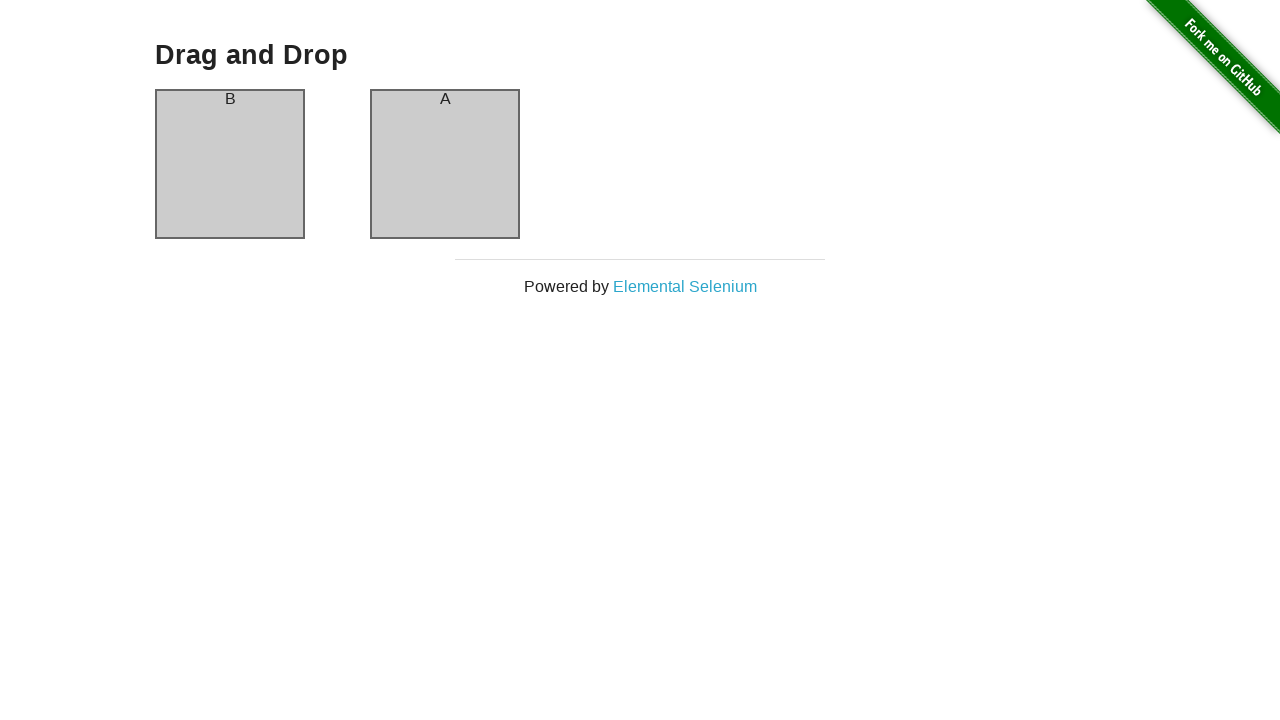

Verified element A is now in container B after drag
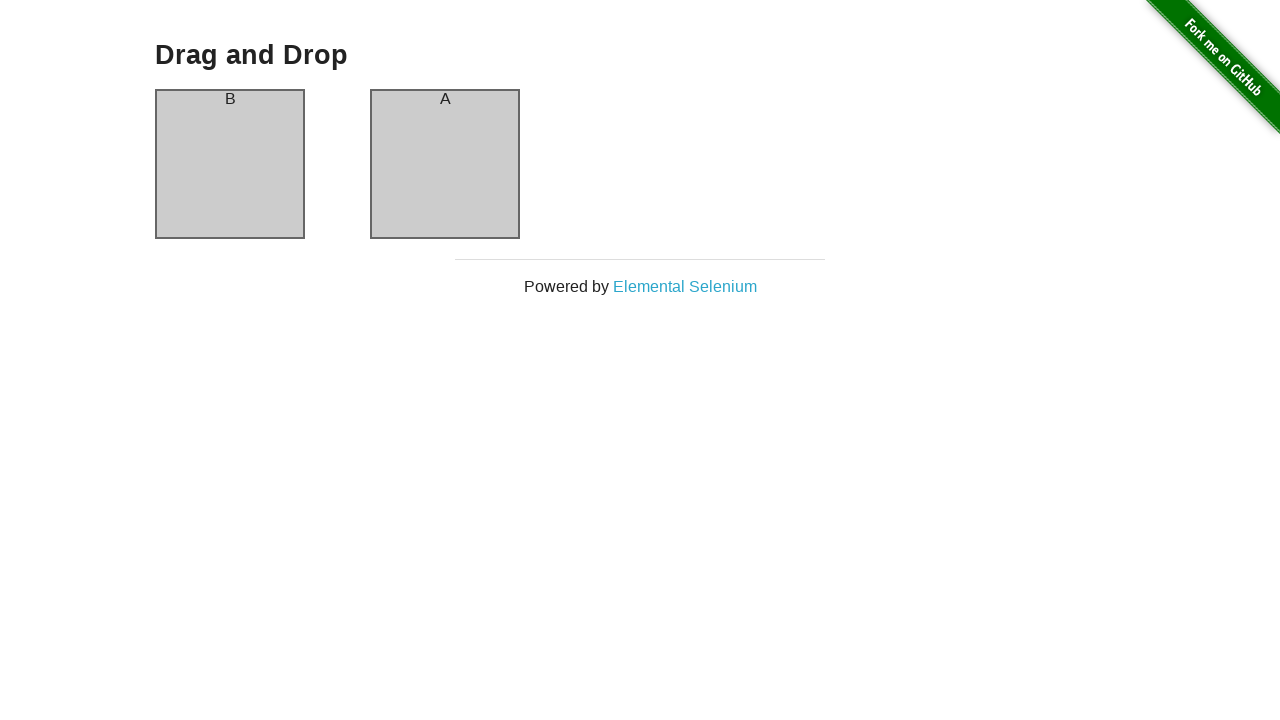

Executed JavaScript to drag element A from container B back to container A
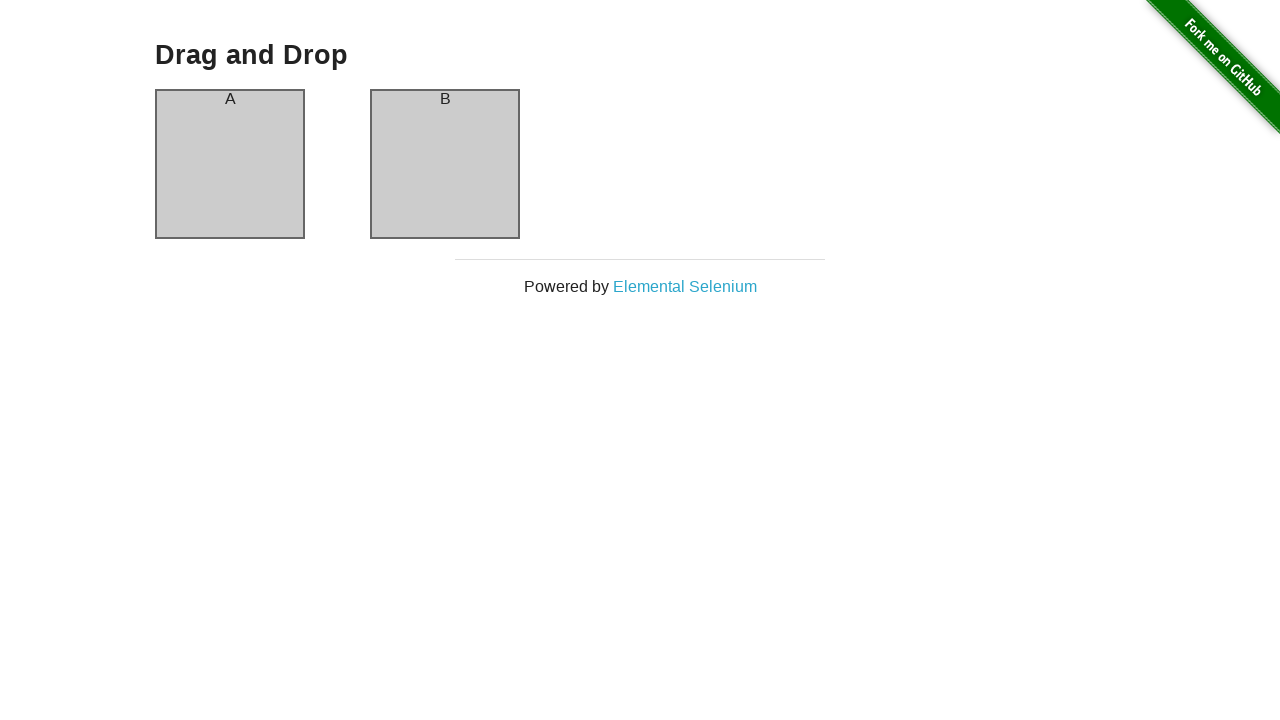

Waited 500ms for DOM to update after reverse drag operation
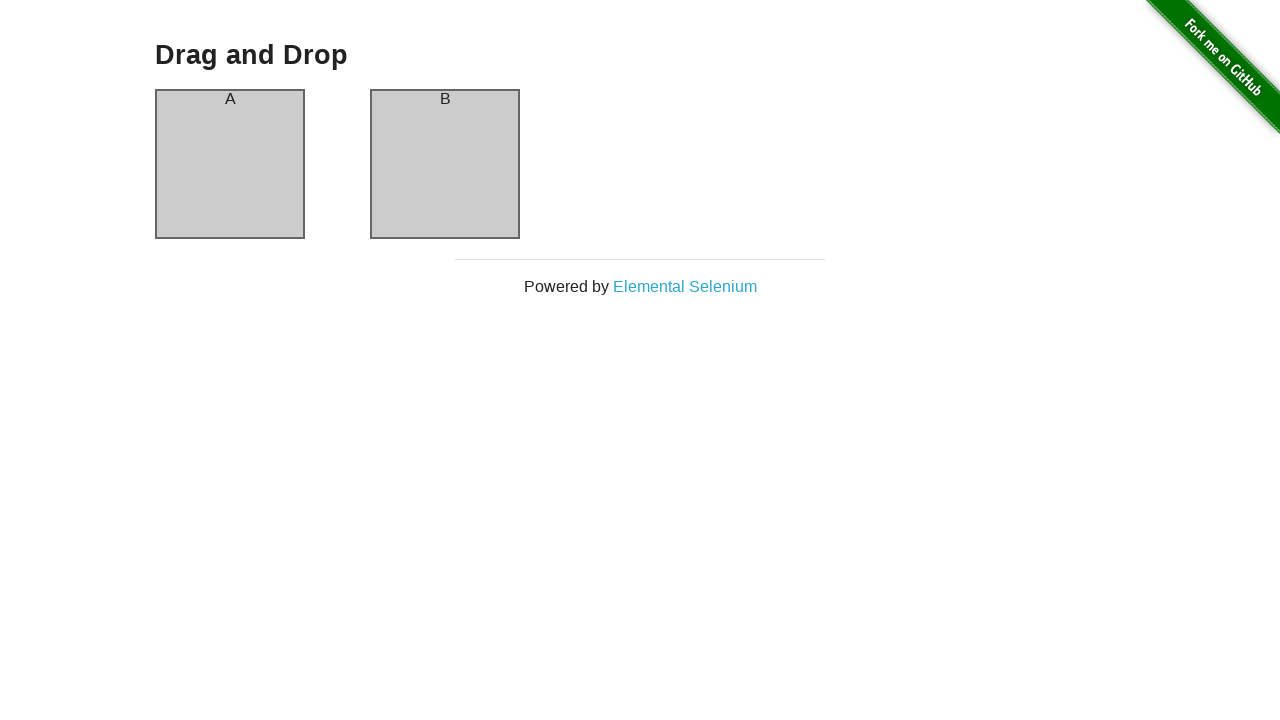

Verified element A is back in container A (original position)
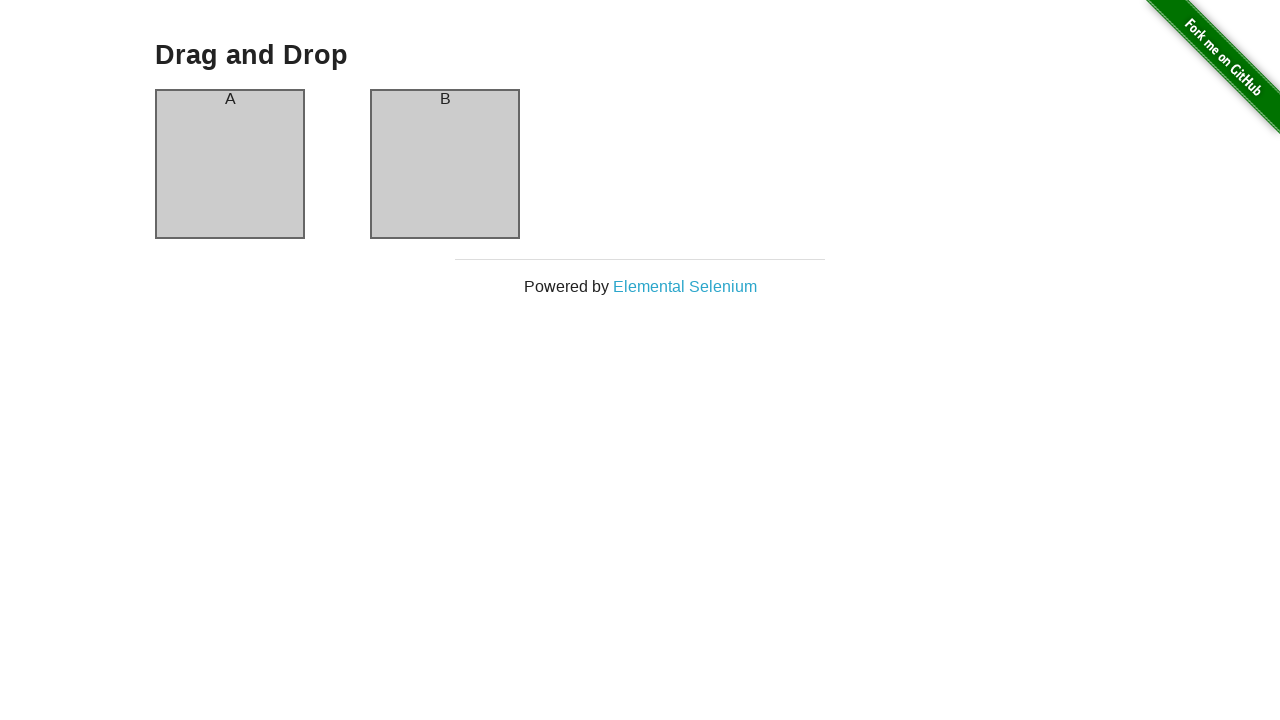

Verified element B is back in container B (original position)
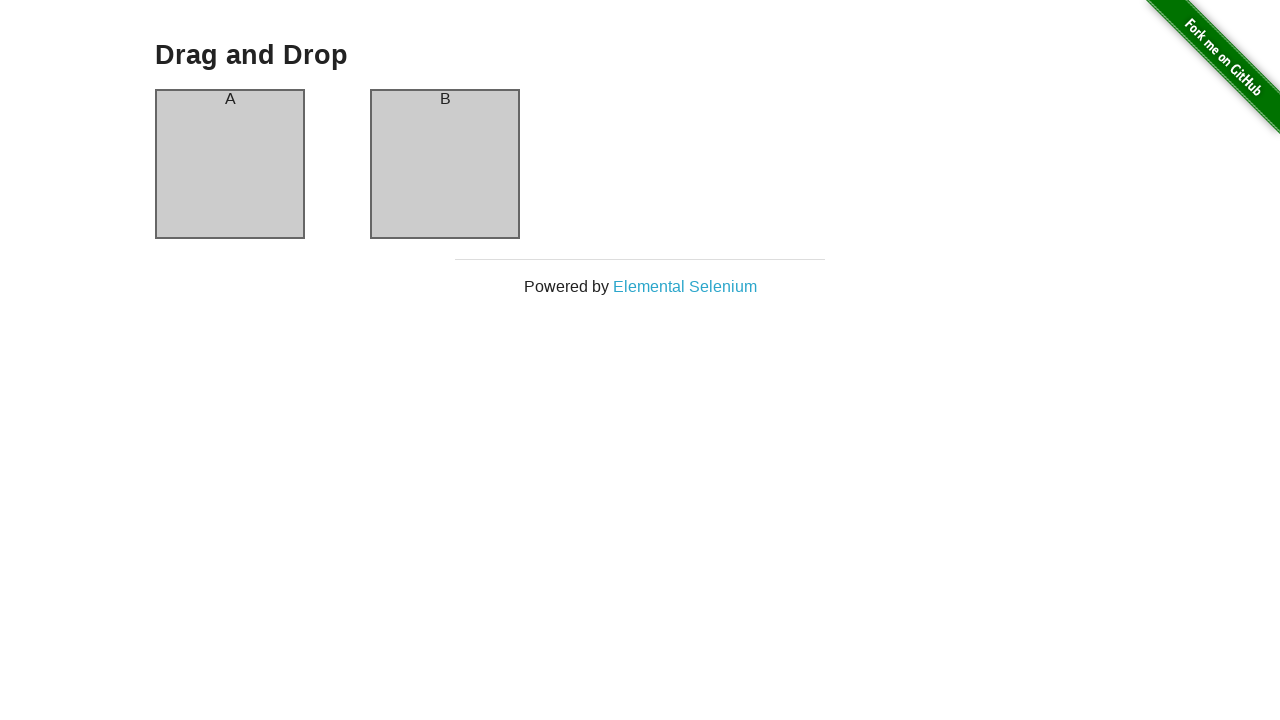

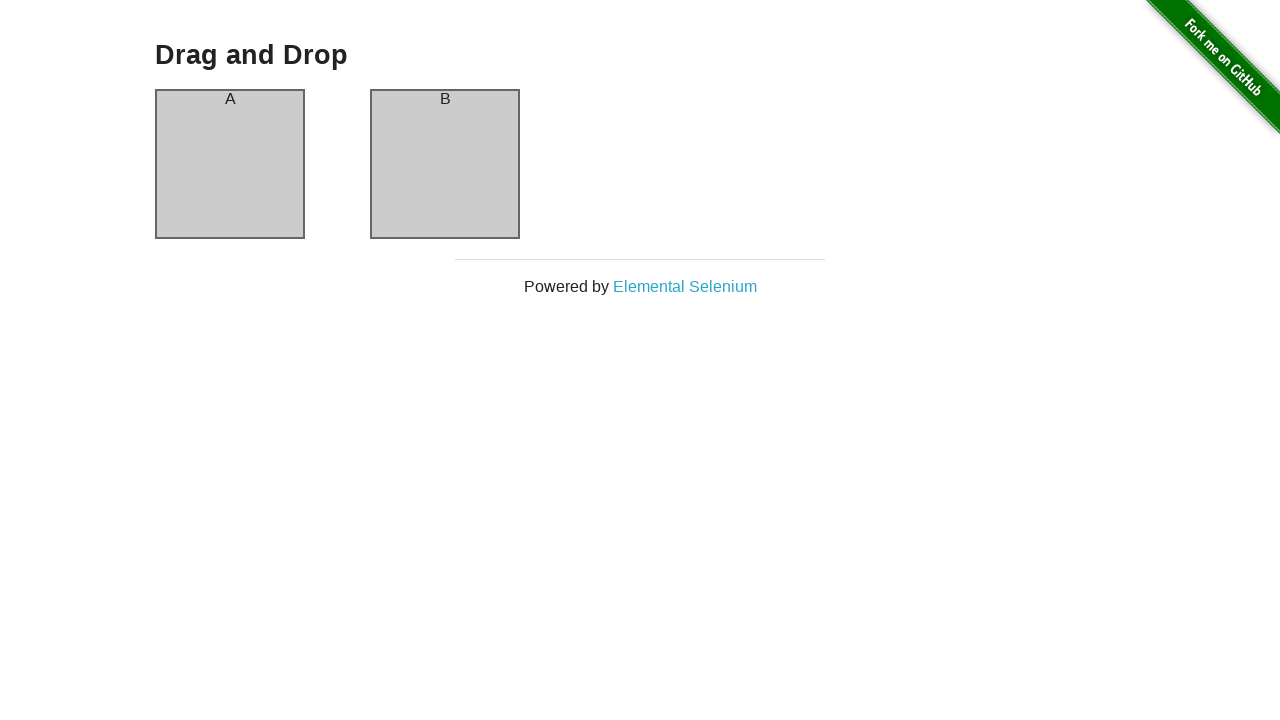